Navigates to the Jaguar India website homepage and verifies it loads successfully

Starting URL: https://www.jaguar.in/index.html

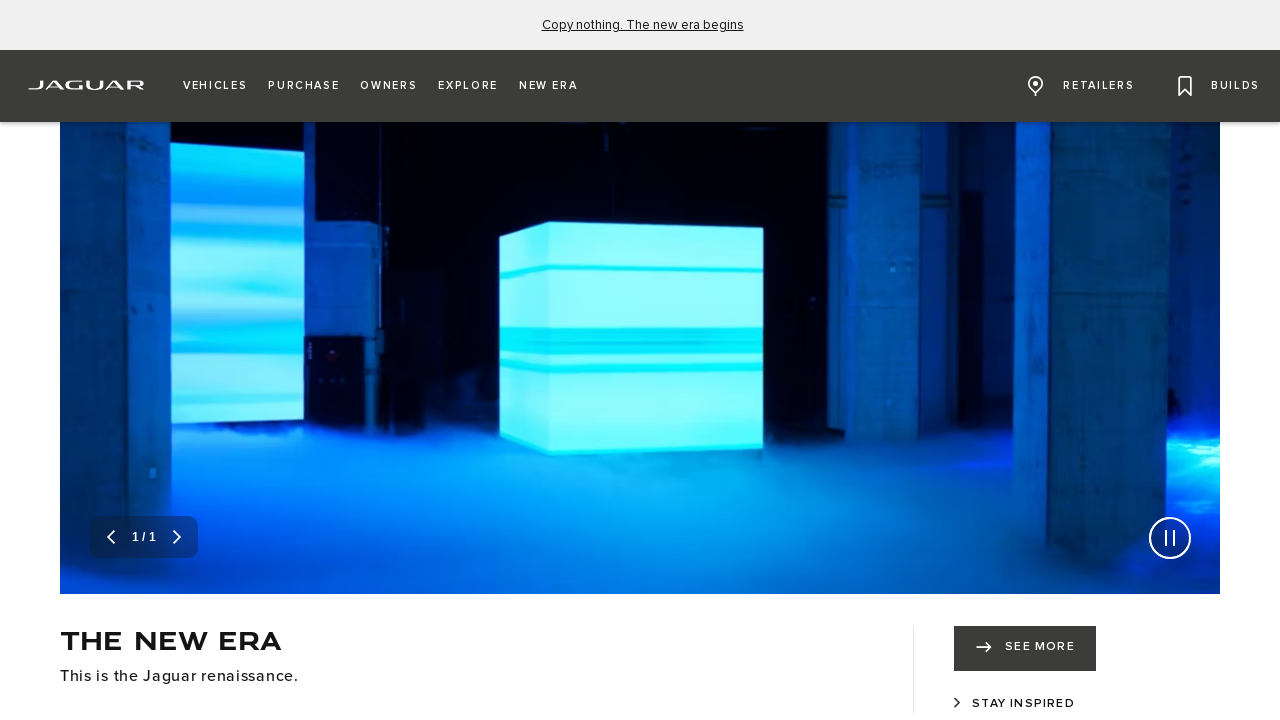

Waited for Jaguar India homepage to load completely (networkidle)
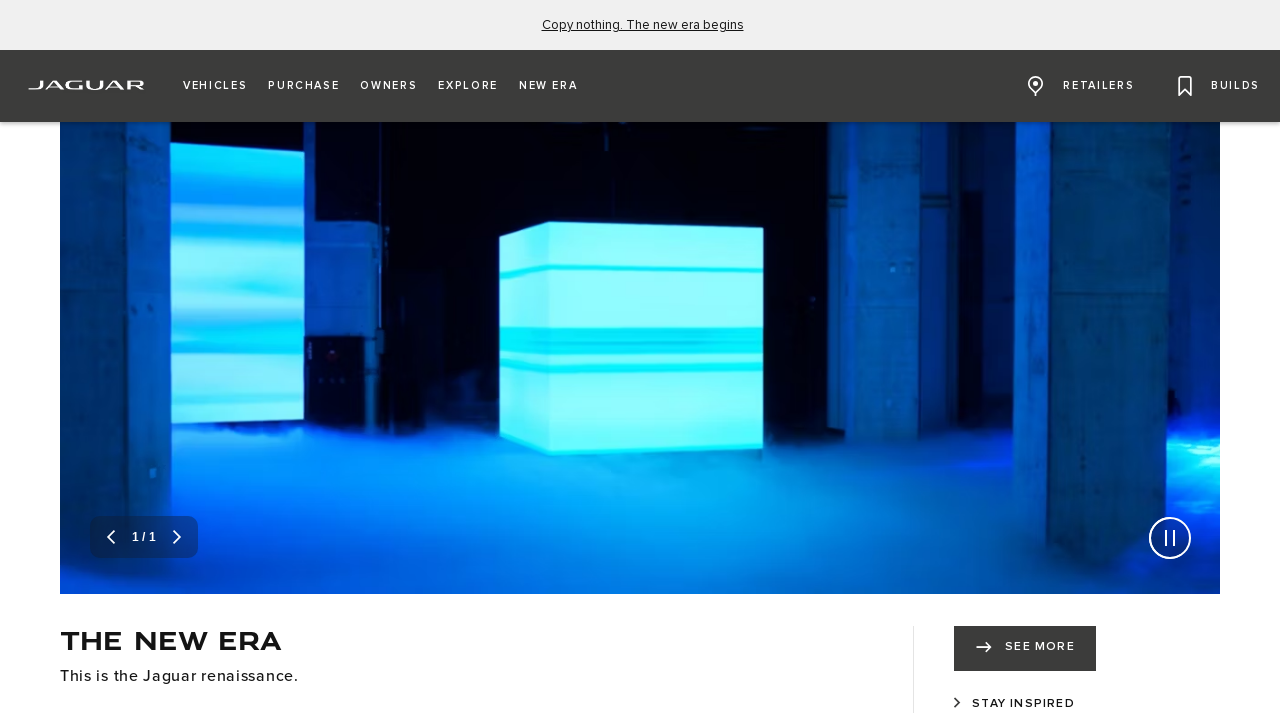

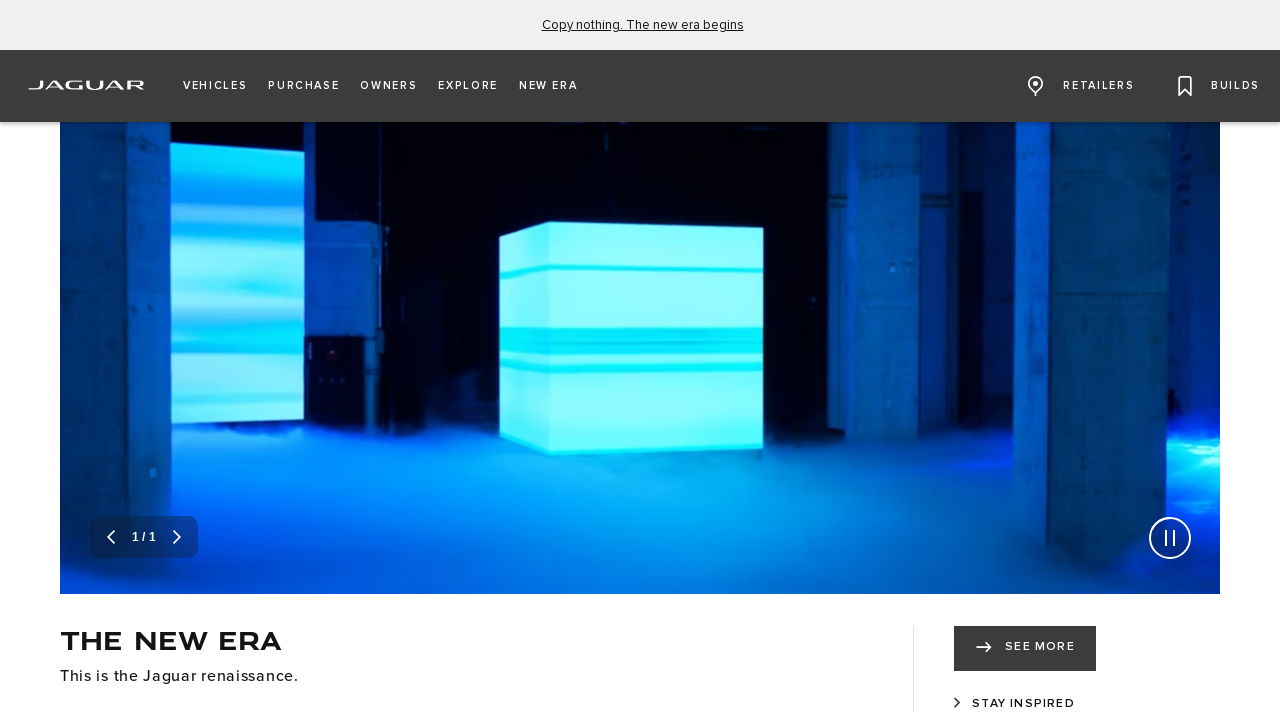